Tests the TodoMVC app by adding two todo items, marking one as completed, then navigating through Active, Completed, and All filters, and finally unchecking the completed item.

Starting URL: https://demo.playwright.dev/todomvc/#/

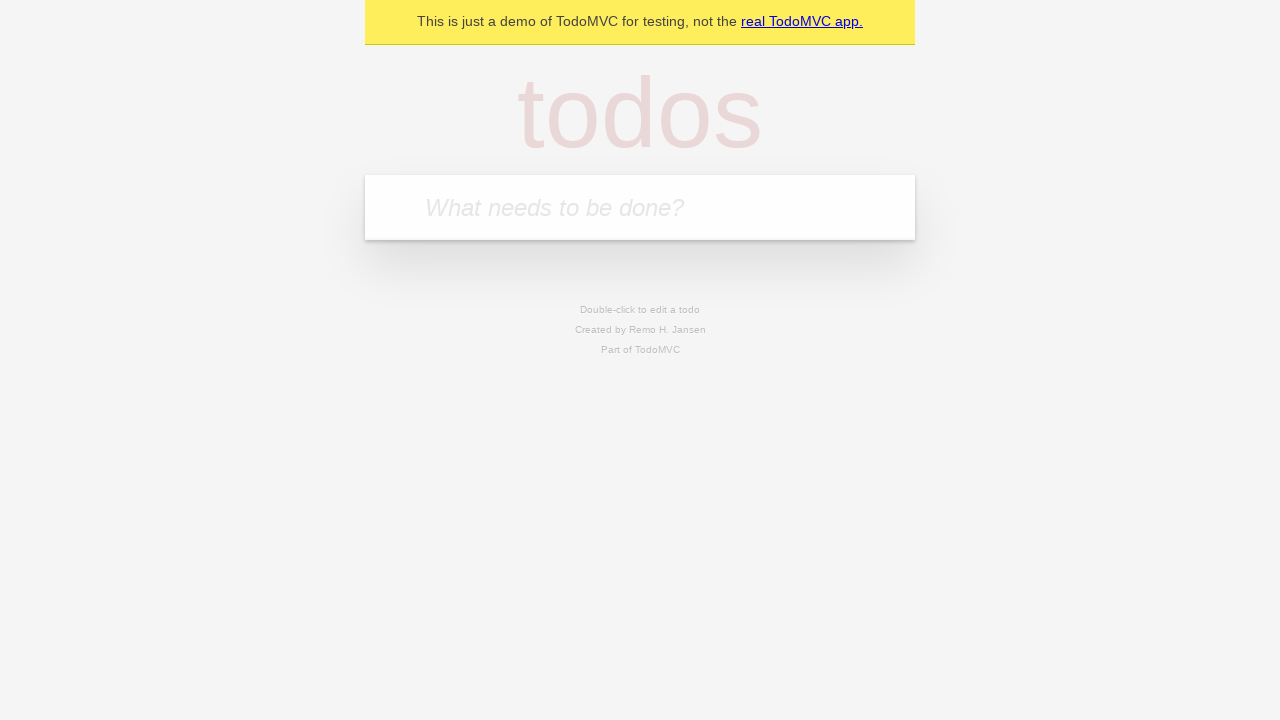

Clicked on the todo input textbox at (640, 207) on internal:role=textbox[name="What needs to be done?"i]
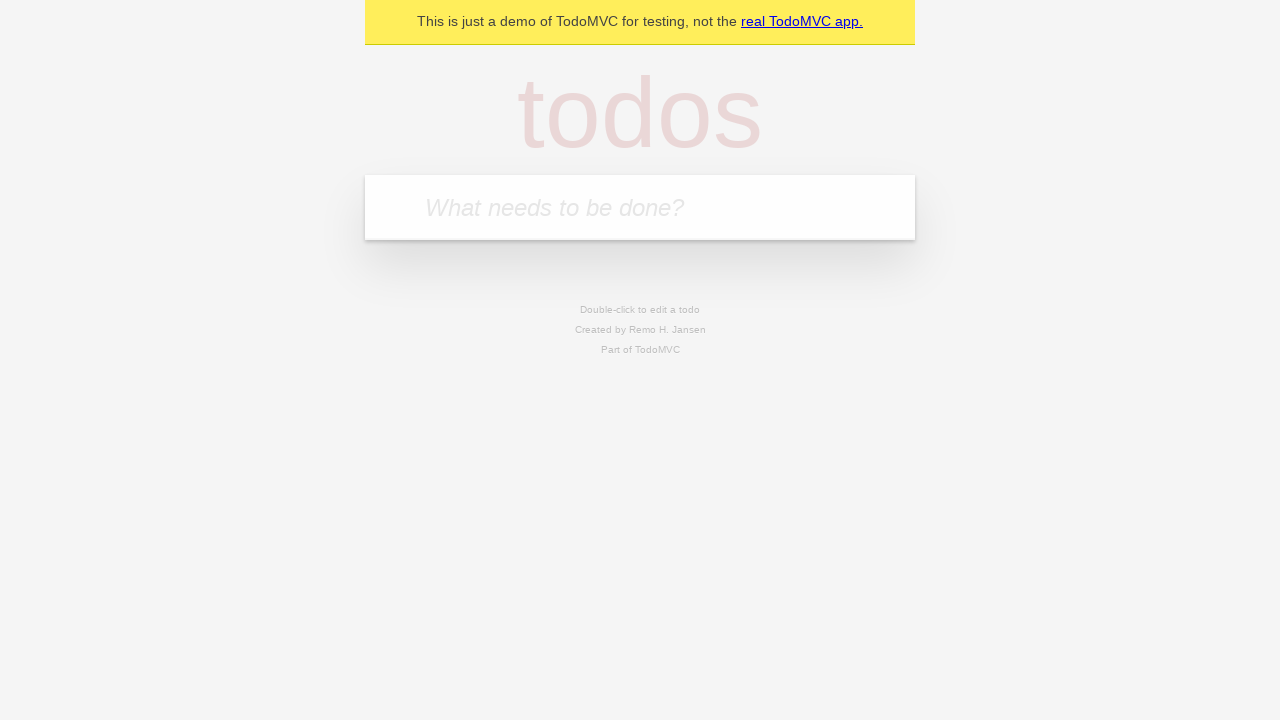

Filled first todo item 'water the plants' on internal:role=textbox[name="What needs to be done?"i]
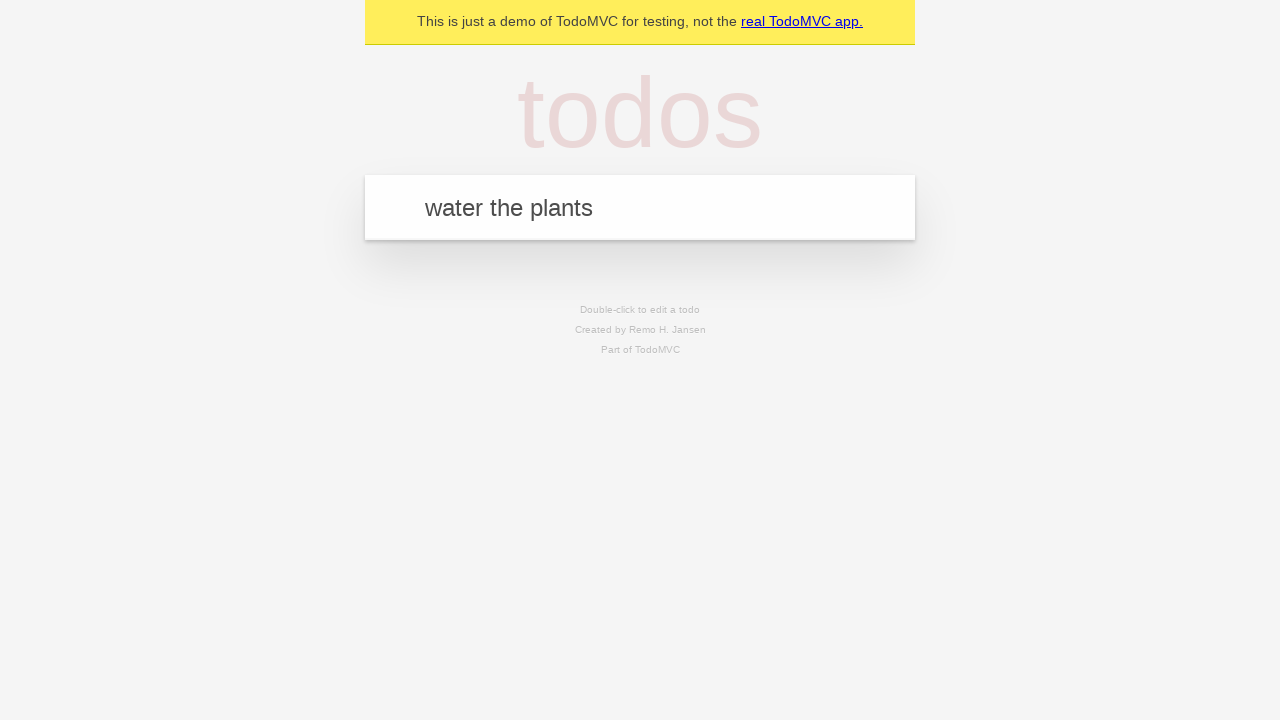

Pressed Enter to add first todo item on internal:role=textbox[name="What needs to be done?"i]
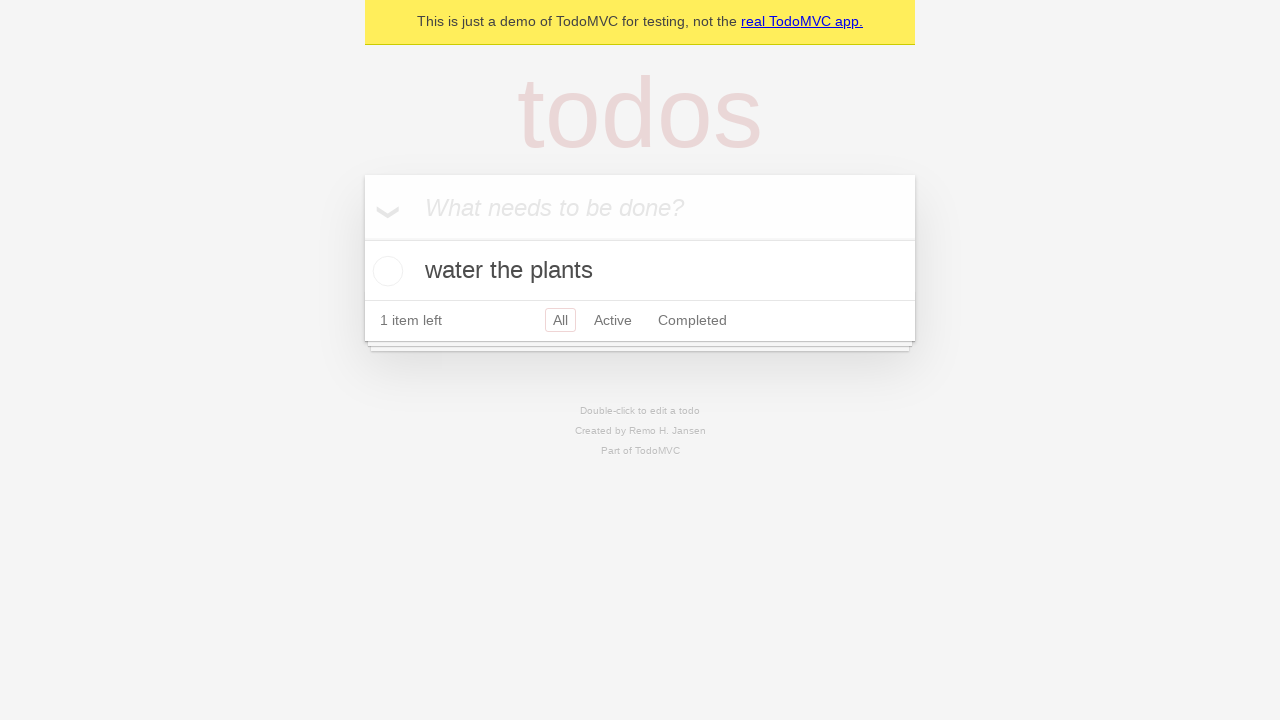

Filled second todo item 'feed the dog' on internal:role=textbox[name="What needs to be done?"i]
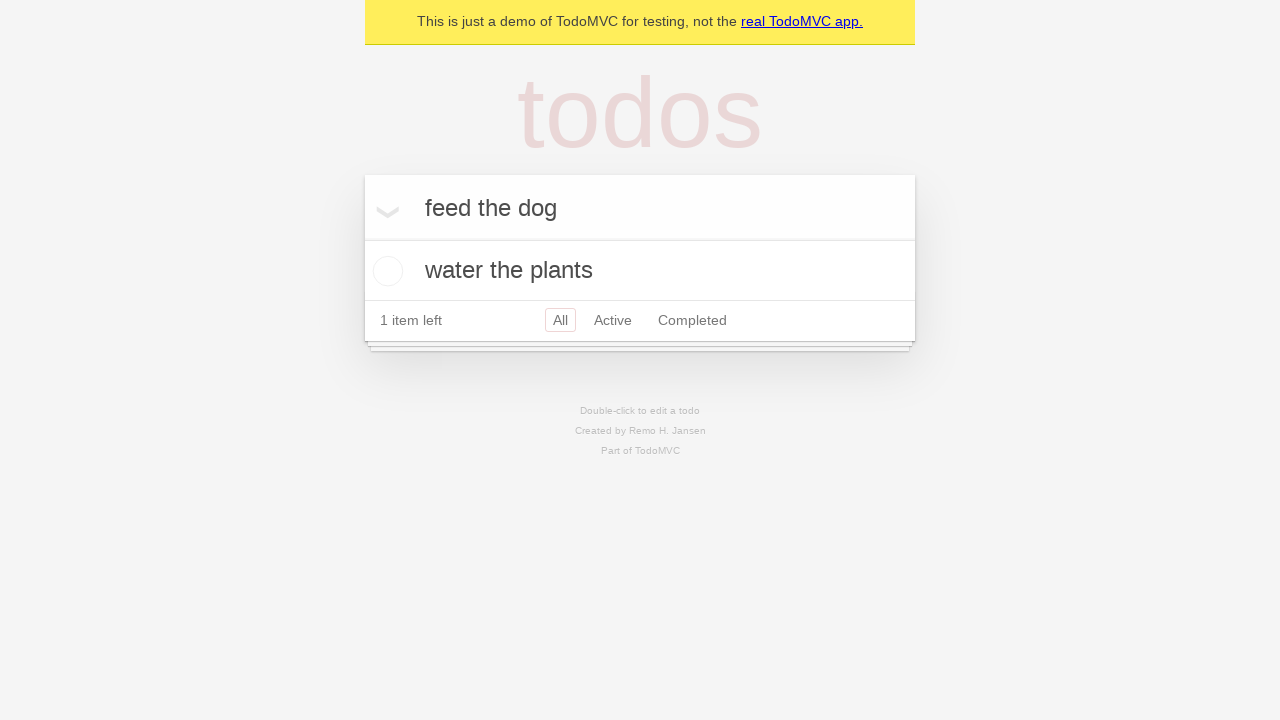

Pressed Enter to add second todo item on internal:role=textbox[name="What needs to be done?"i]
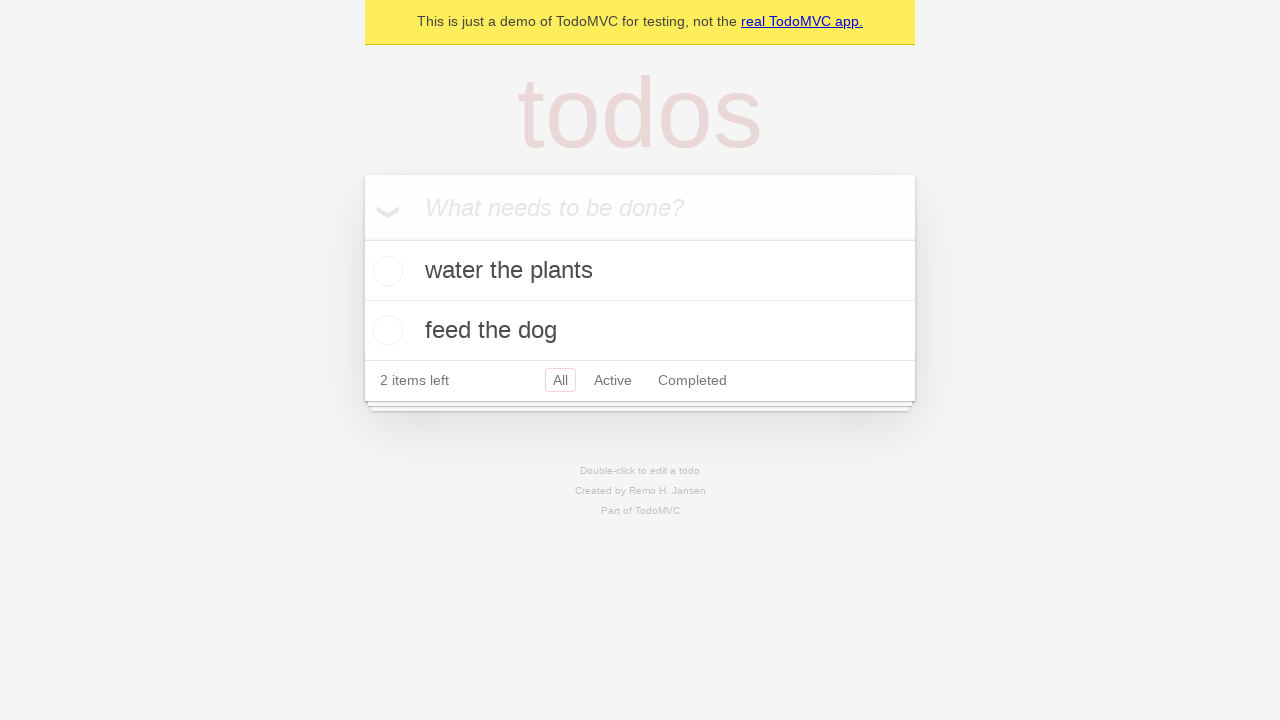

Marked 'water the plants' as completed at (385, 271) on internal:role=listitem >> internal:has-text="water the plants"i >> internal:labe
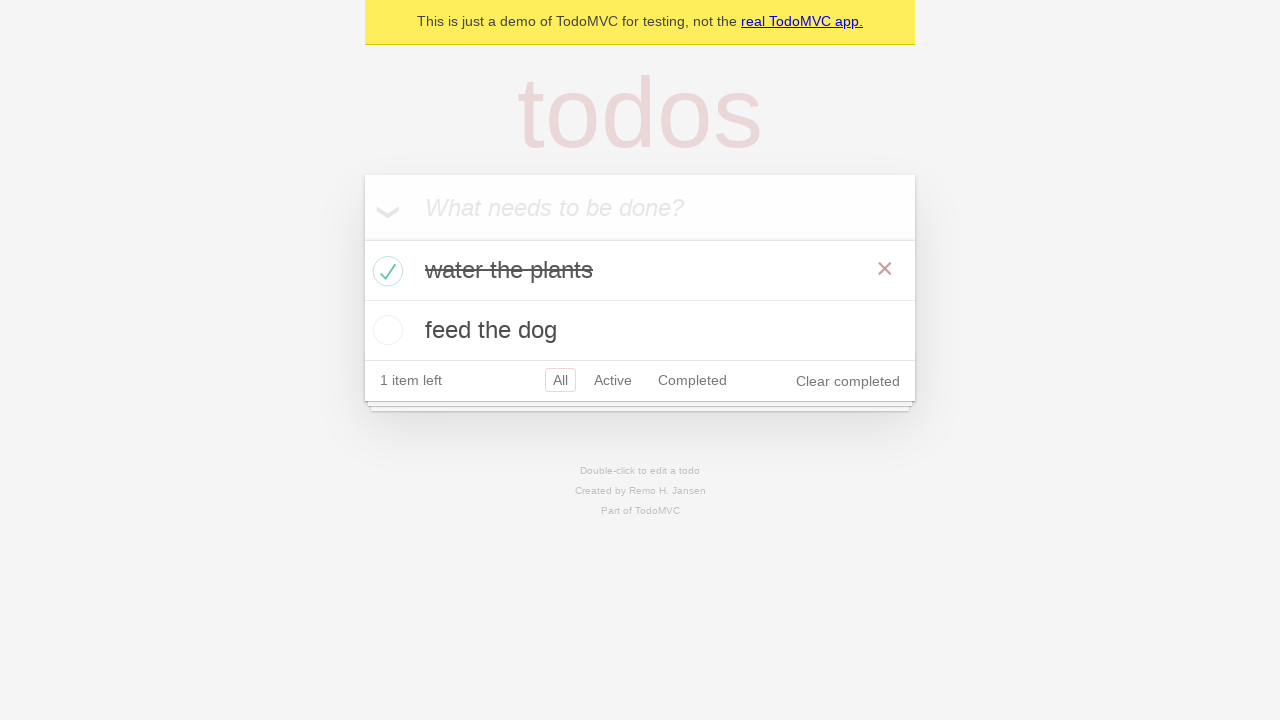

Clicked on Active filter at (613, 380) on internal:role=link[name="Active"i]
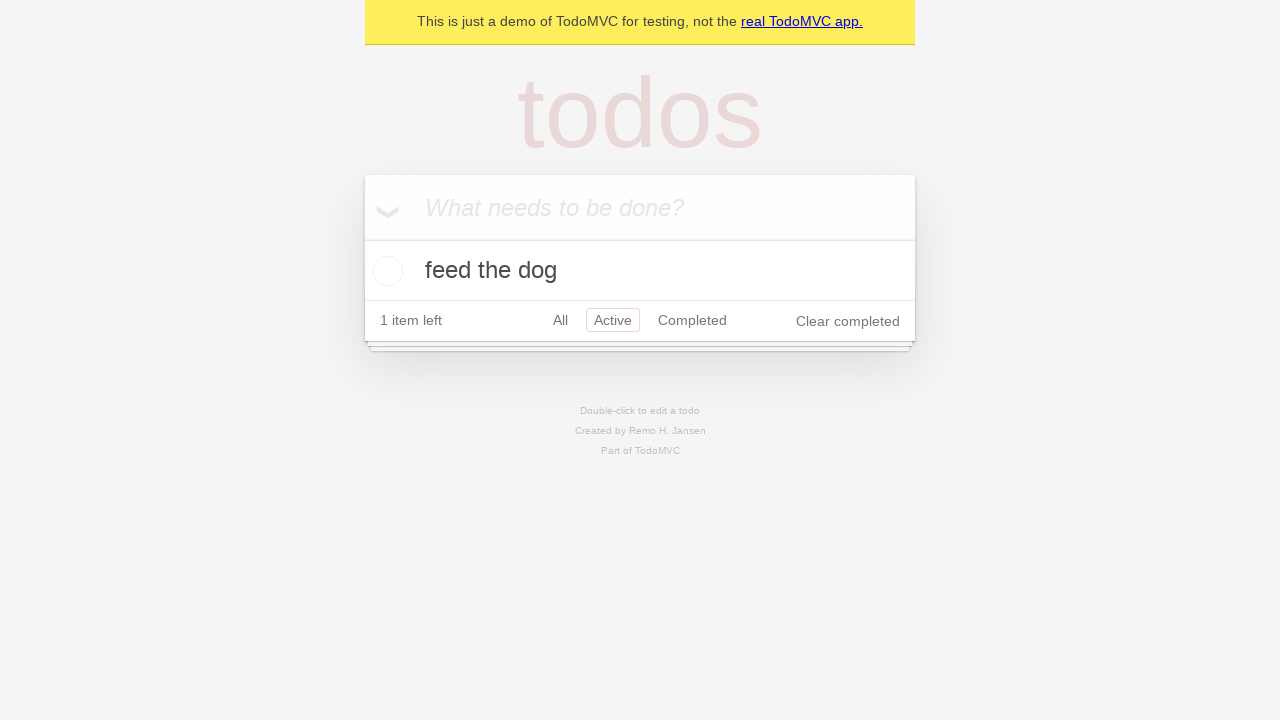

Clicked on Completed filter at (692, 320) on internal:role=link[name="Completed"i]
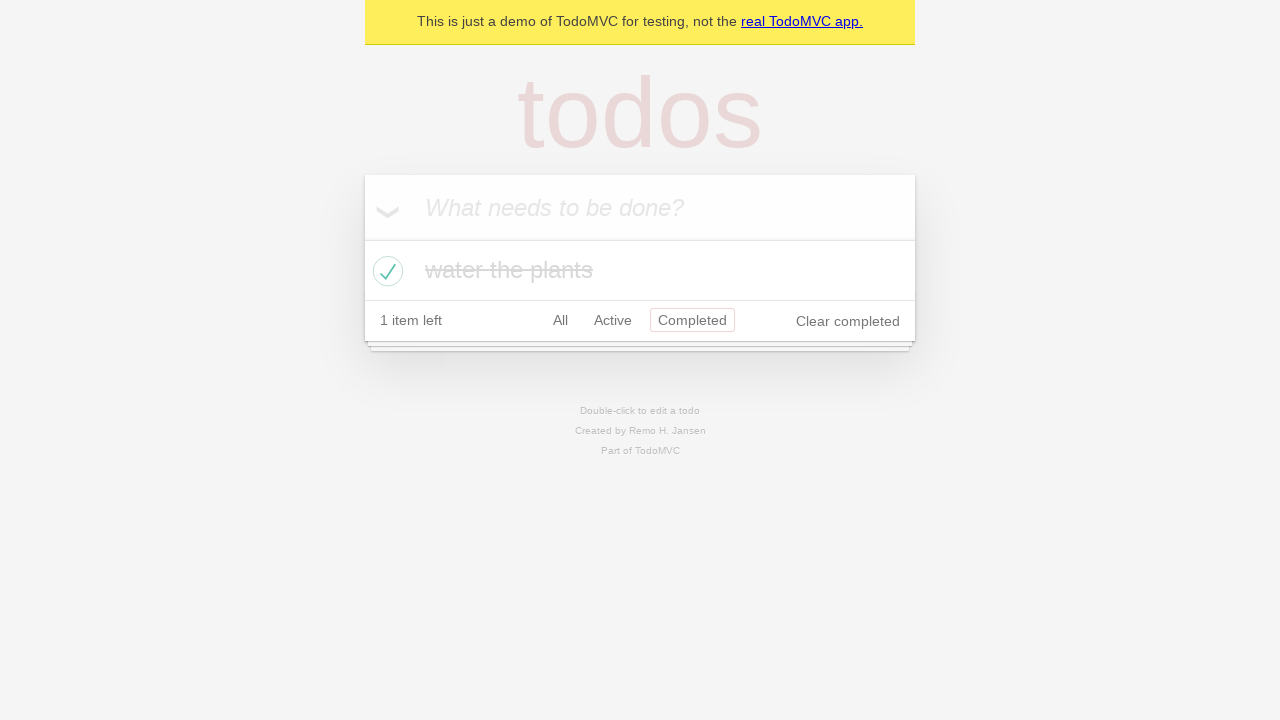

Clicked on the filter container text at (640, 321) on internal:text="All Active Completed"i
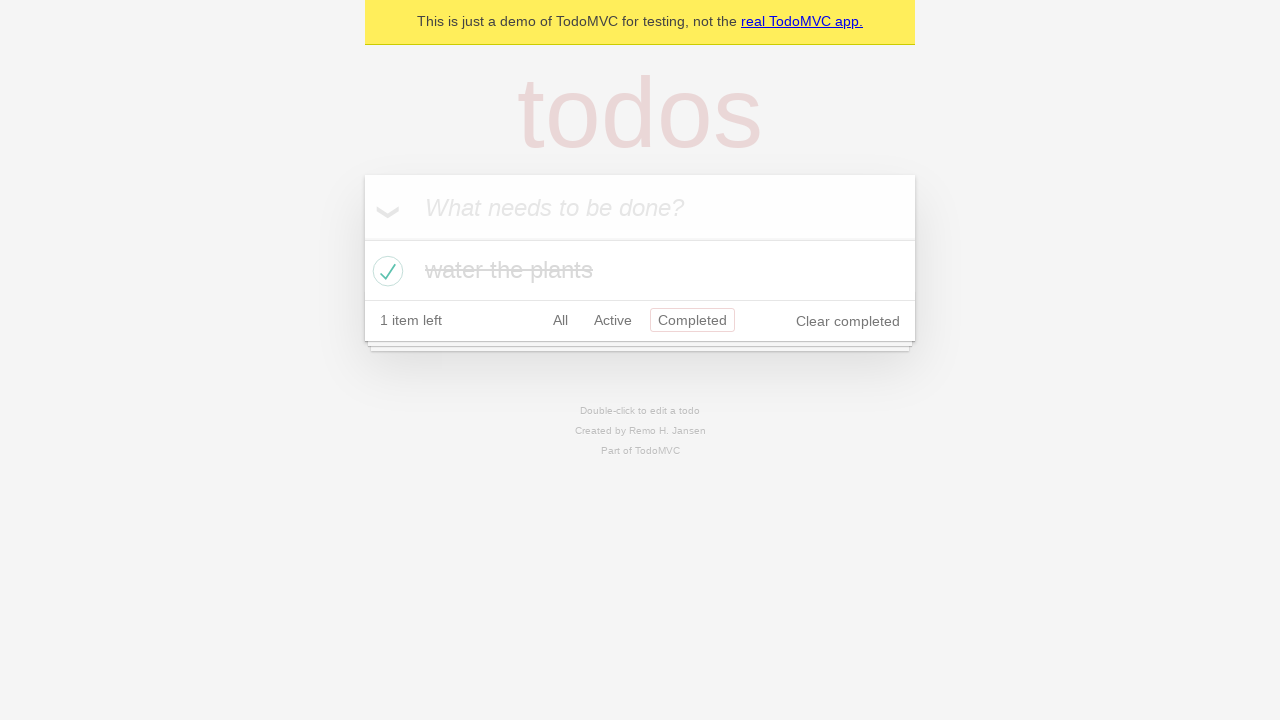

Clicked on All filter at (560, 320) on internal:role=link[name="All"i]
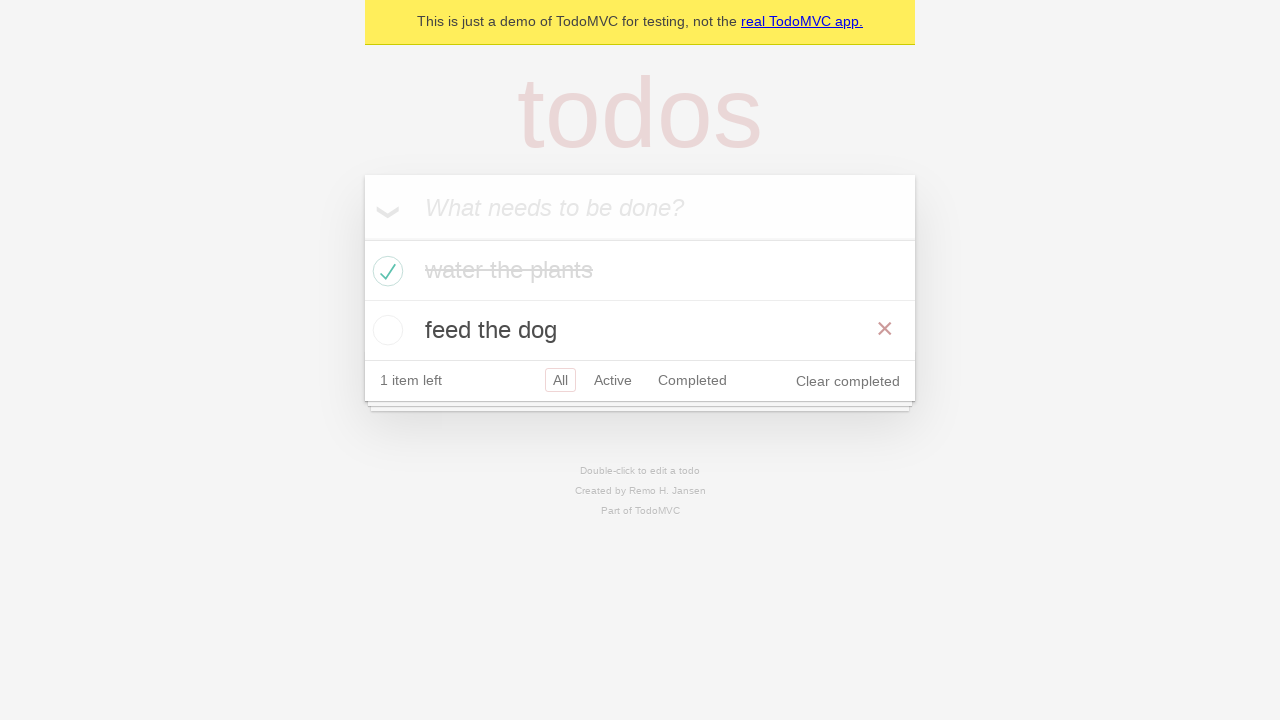

Unchecked 'water the plants' to mark it as not completed at (385, 271) on internal:role=listitem >> internal:has-text="water the plants"i >> internal:labe
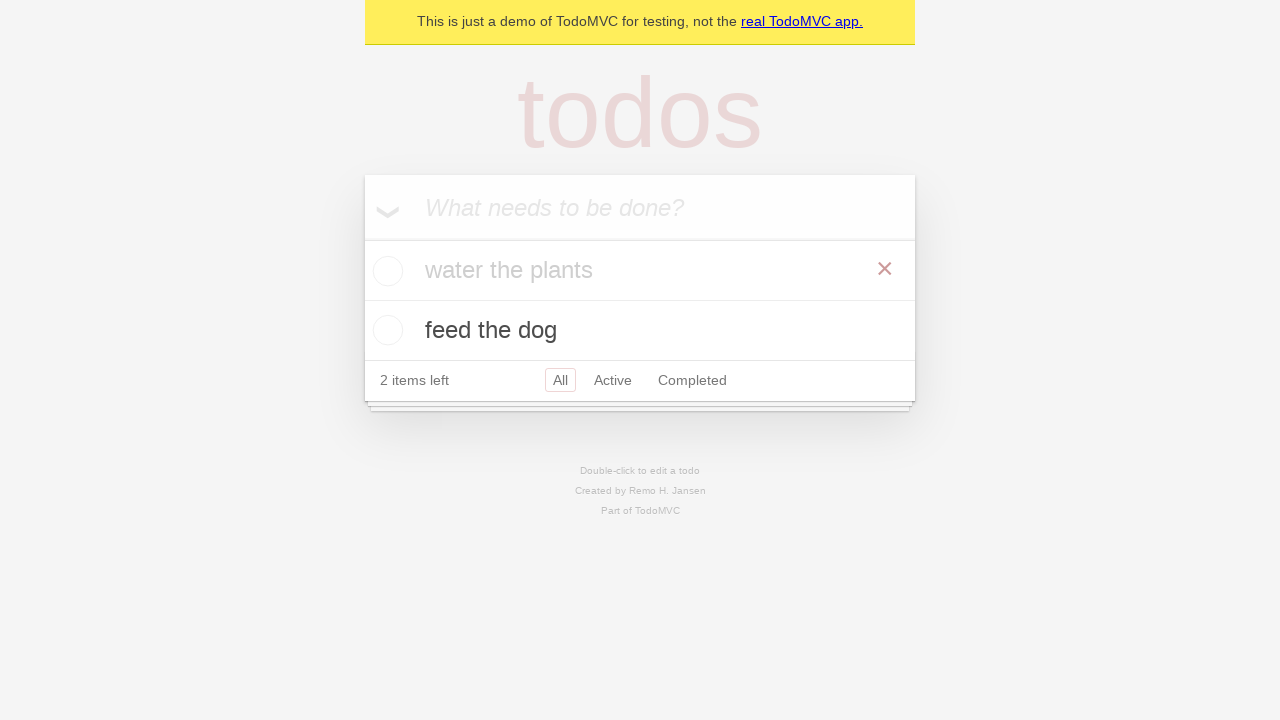

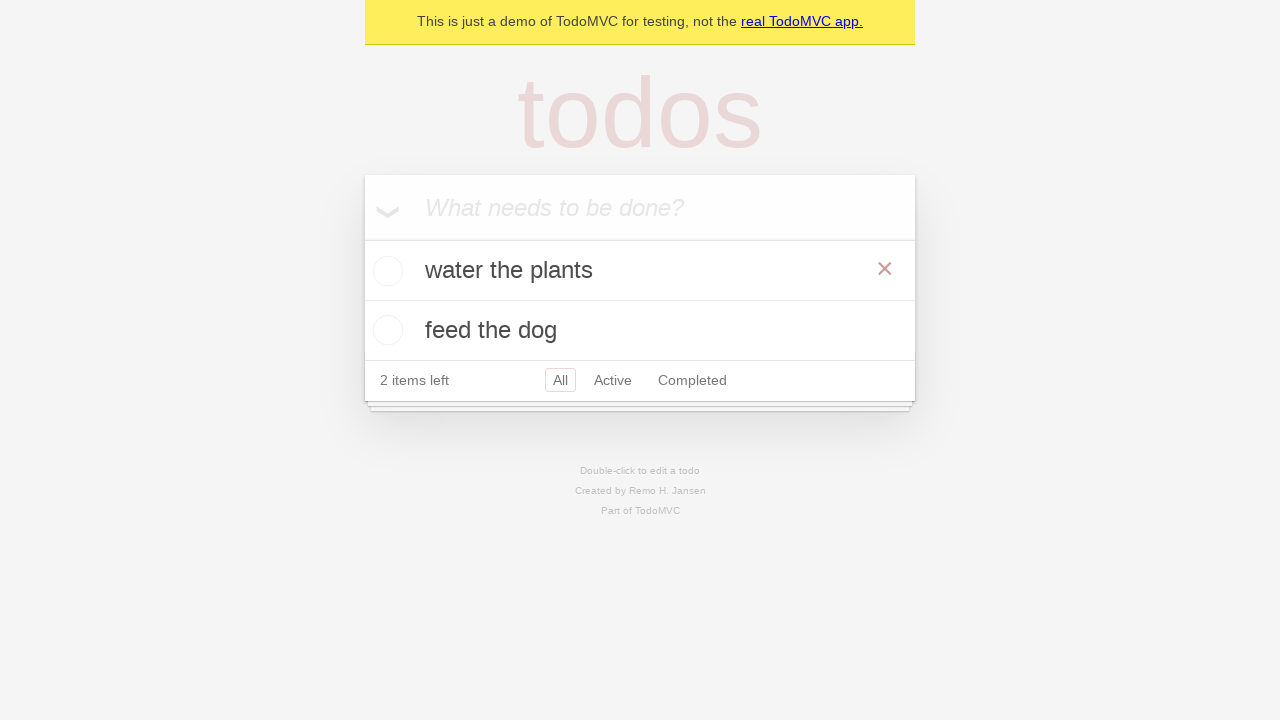